Tests JavaScript alert handling by clicking a button that triggers a JS alert, accepting the alert, and verifying the result message is displayed correctly.

Starting URL: https://the-internet.herokuapp.com/javascript_alerts

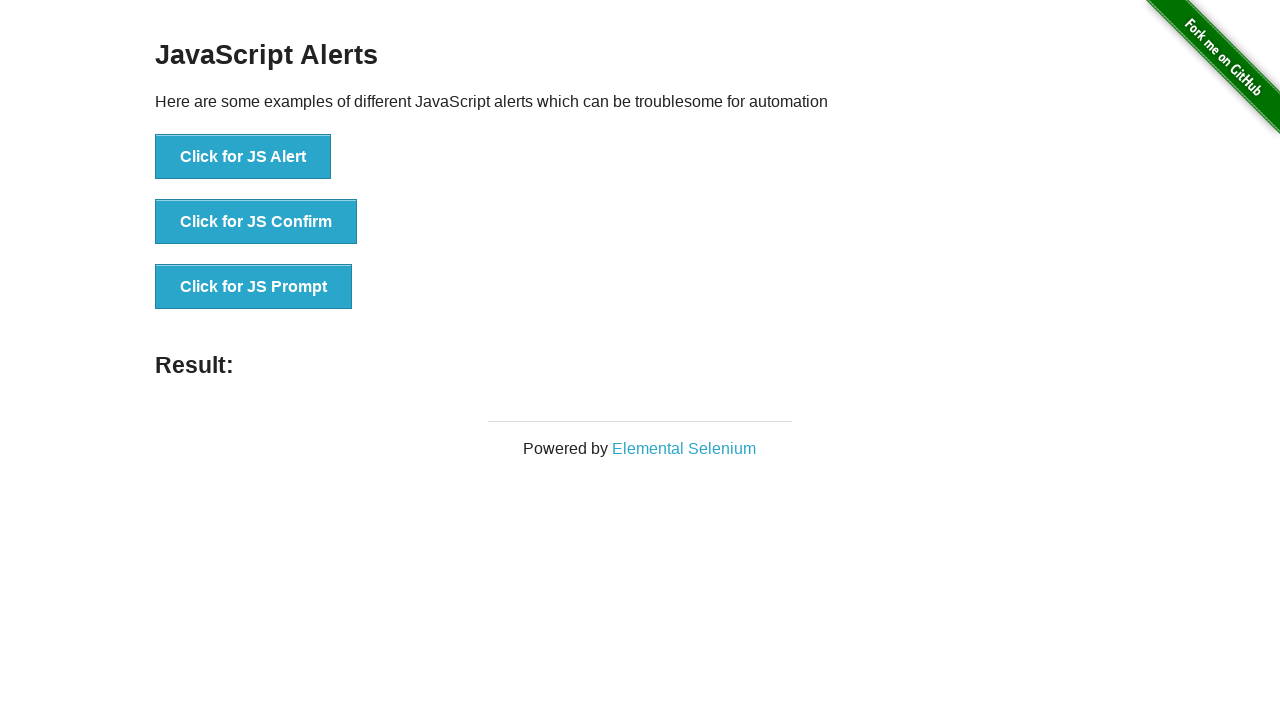

Clicked 'Click for JS Alert' button to trigger JavaScript alert at (243, 157) on xpath=//*[text()='Click for JS Alert']
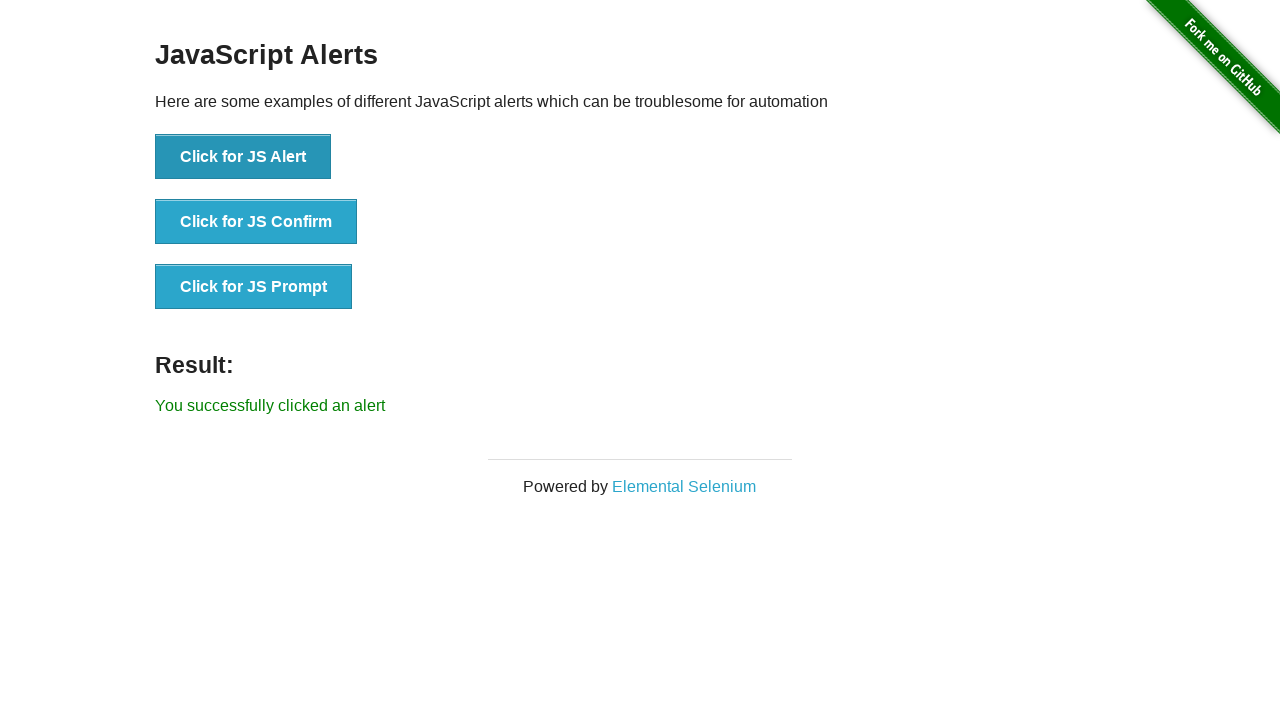

Set up dialog handler to accept alerts
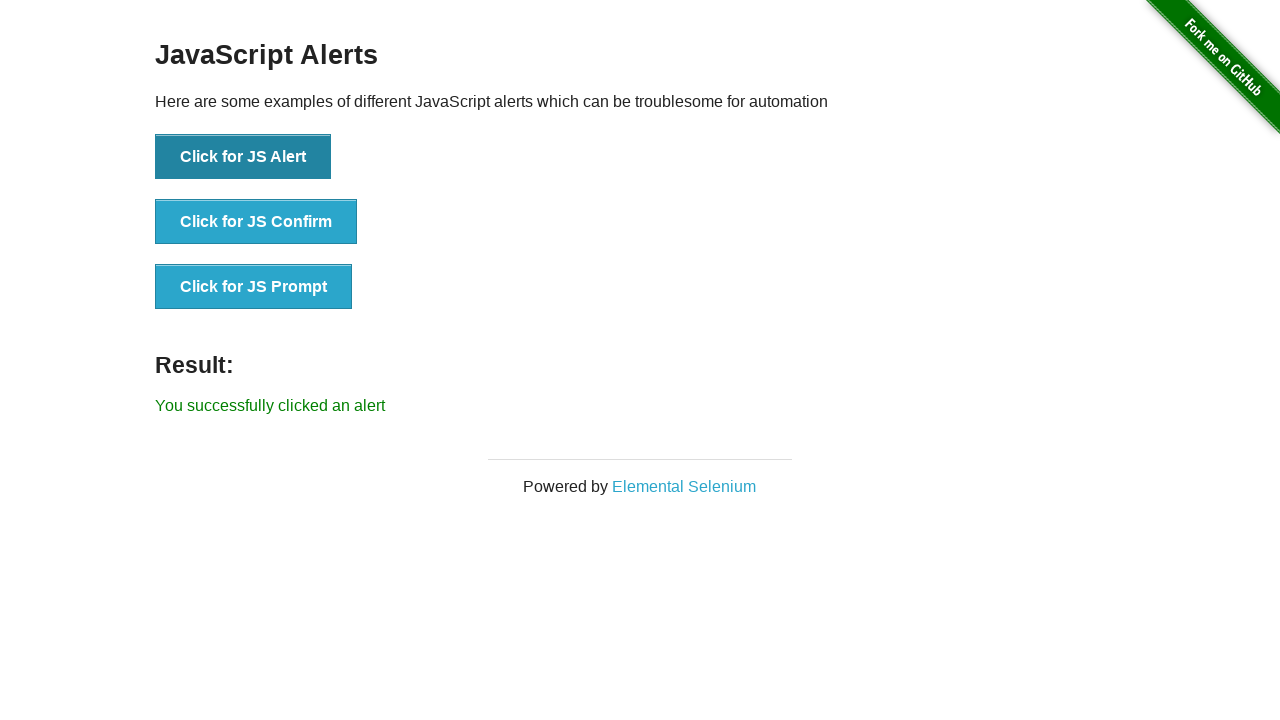

Clicked 'Click for JS Alert' button again to trigger alert with handler active at (243, 157) on xpath=//*[text()='Click for JS Alert']
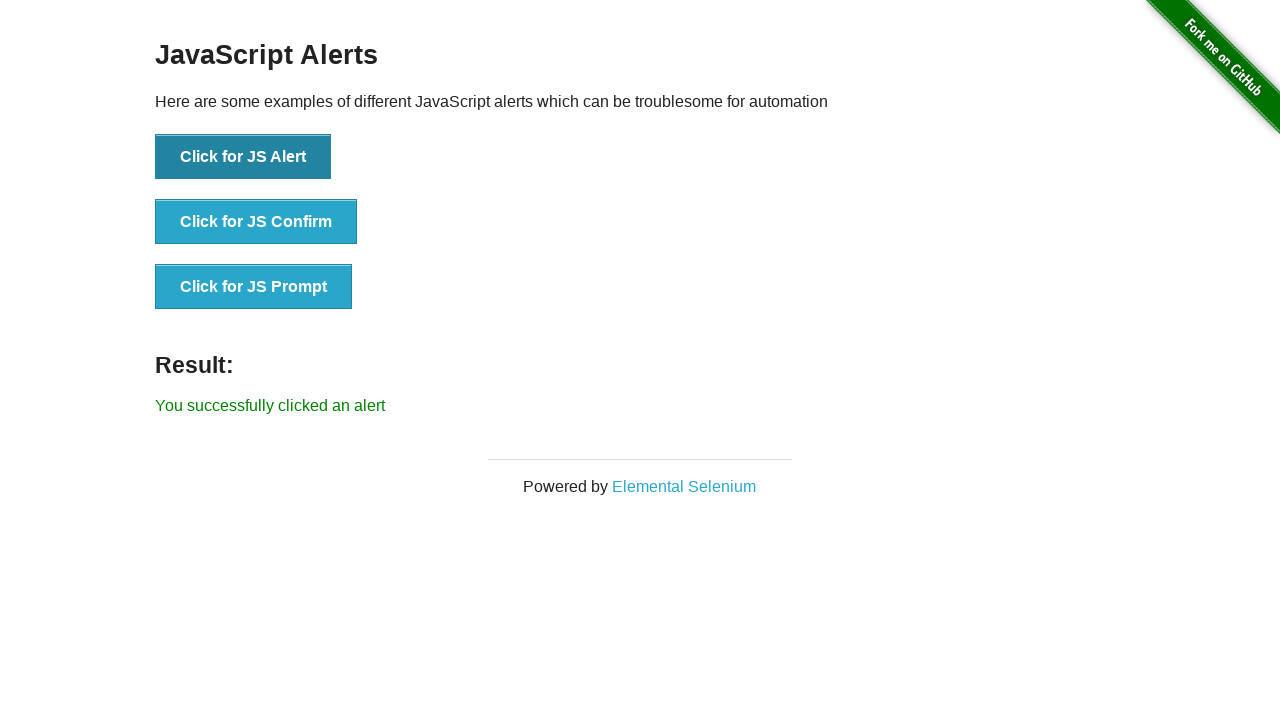

Result message element loaded
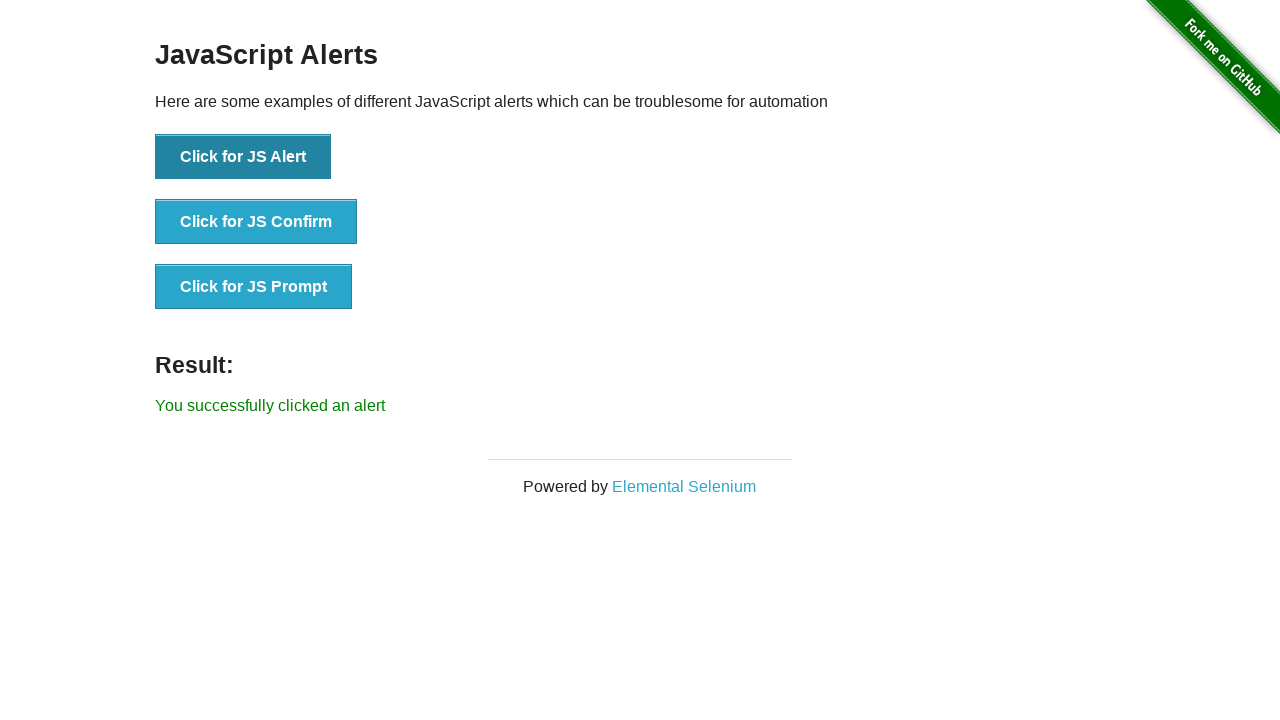

Verified result message displays 'You successfully clicked an alert'
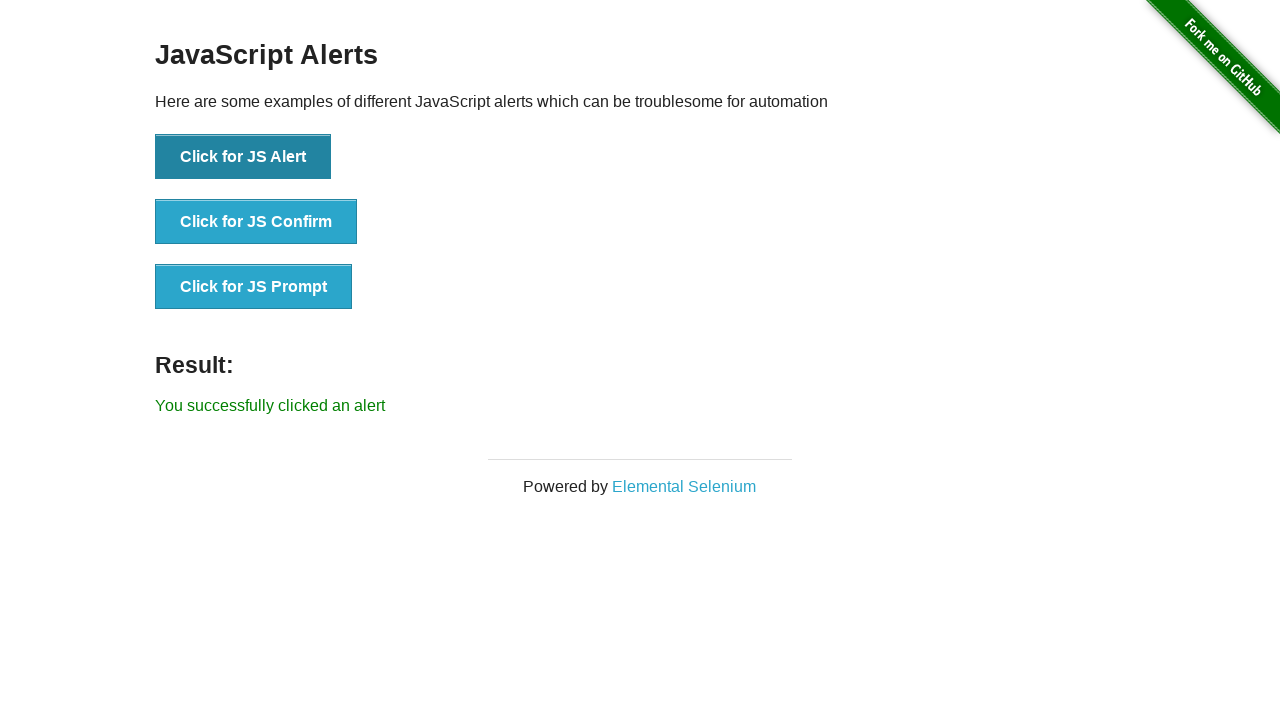

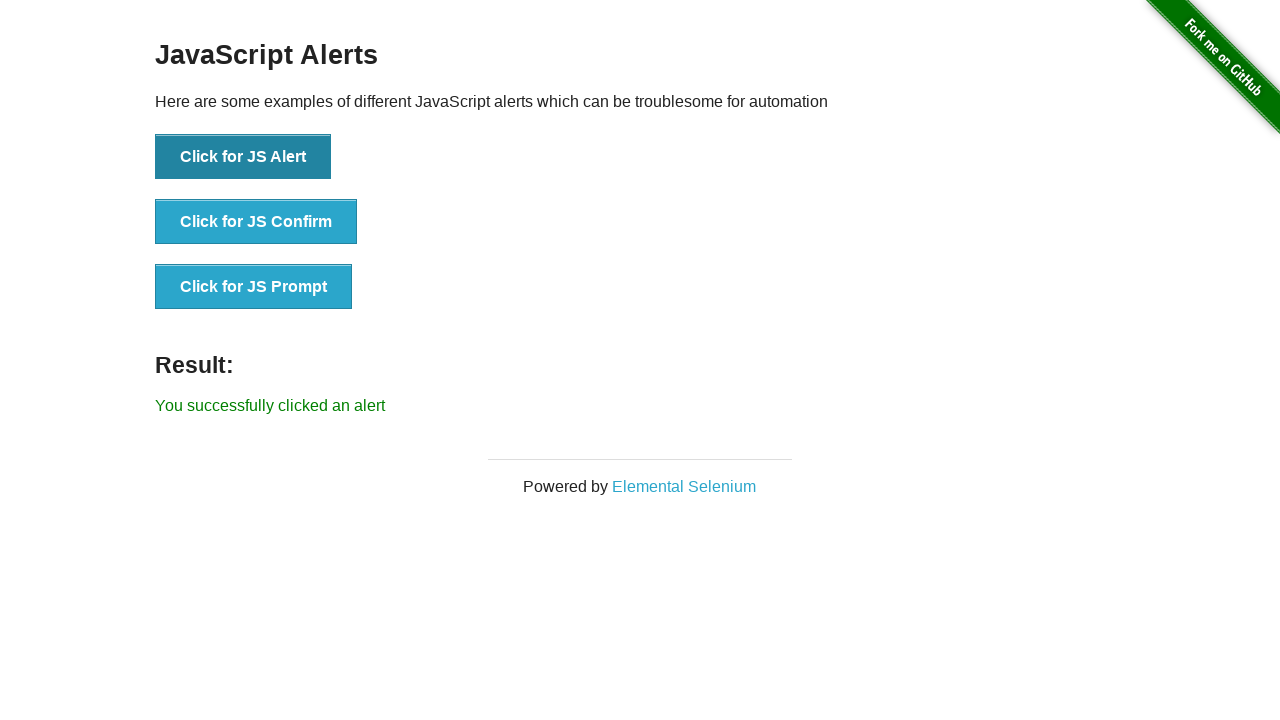